Navigates to OrangeHRM trial signup page and interacts with the country dropdown field

Starting URL: https://www.orangehrm.com/orangehrm-30-day-trial/

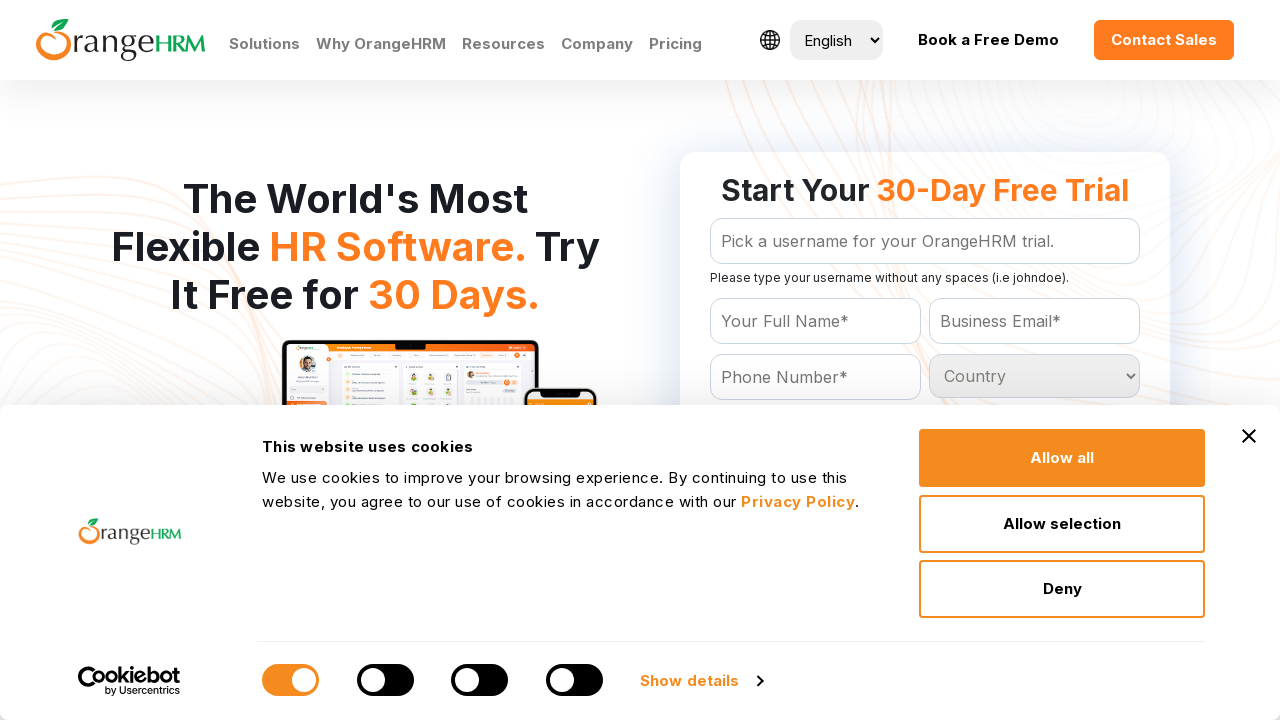

Located country dropdown element
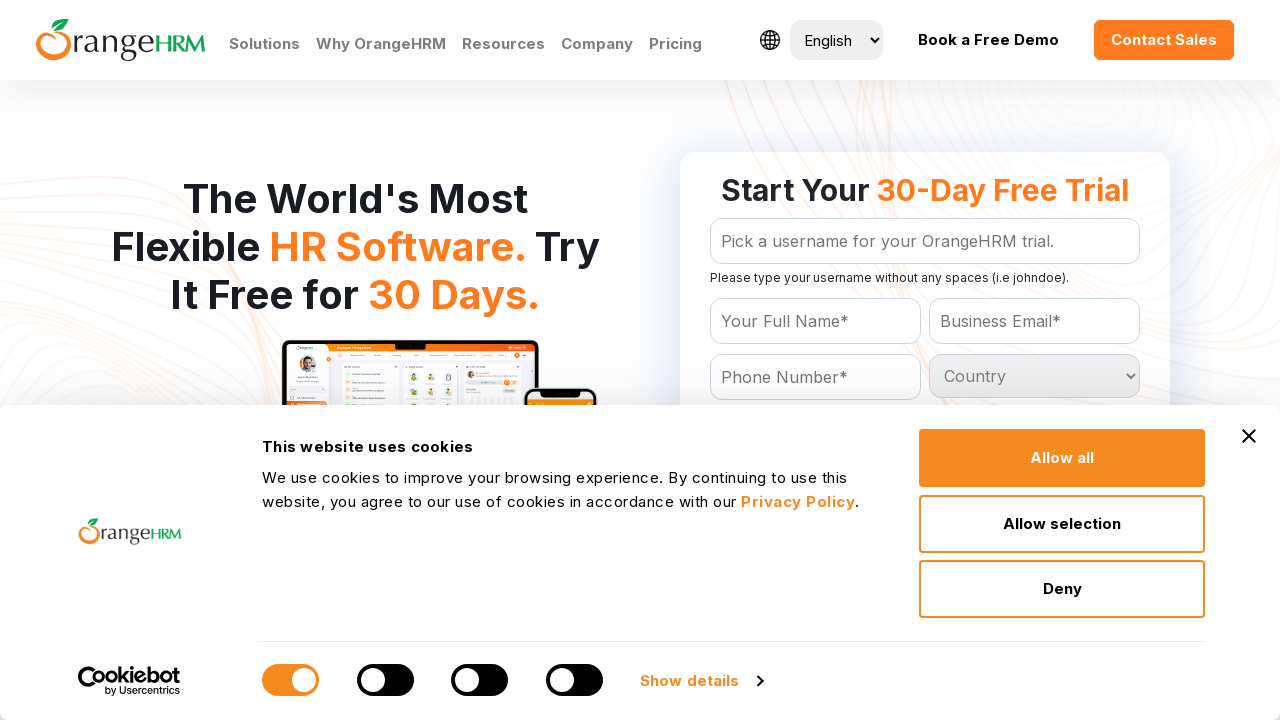

Selected 6th option from country dropdown on #Form_getForm_Country
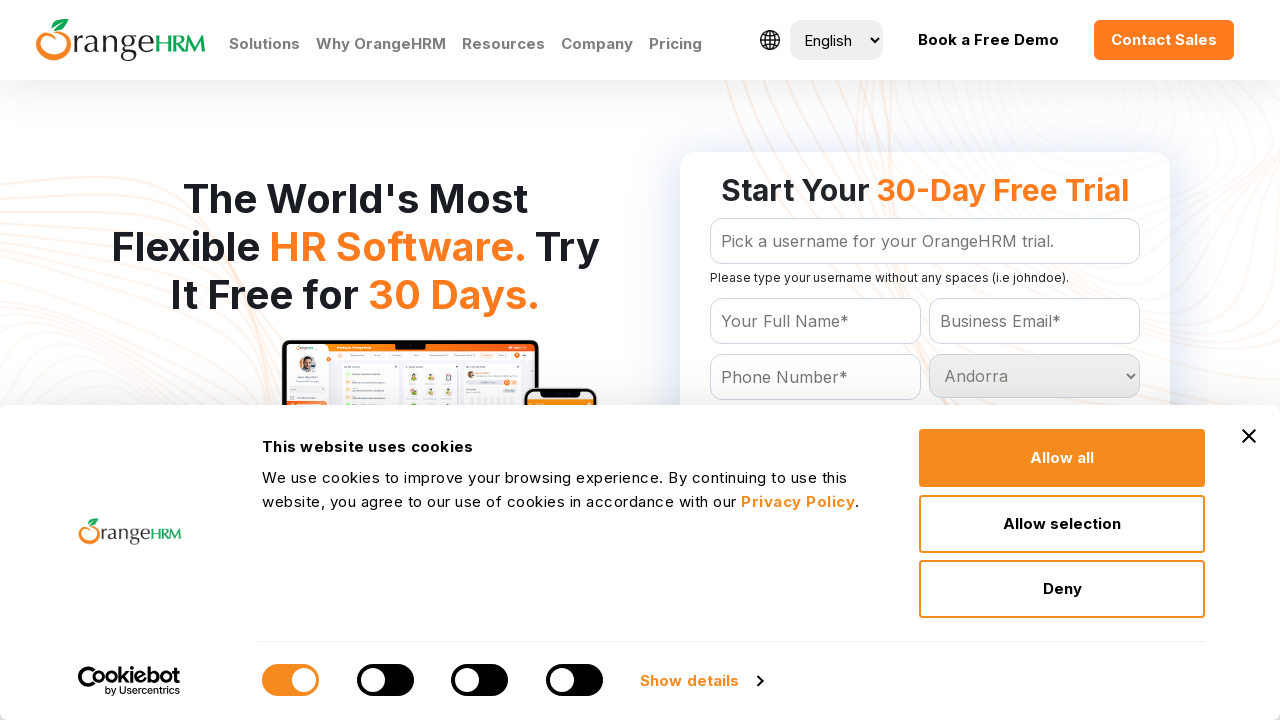

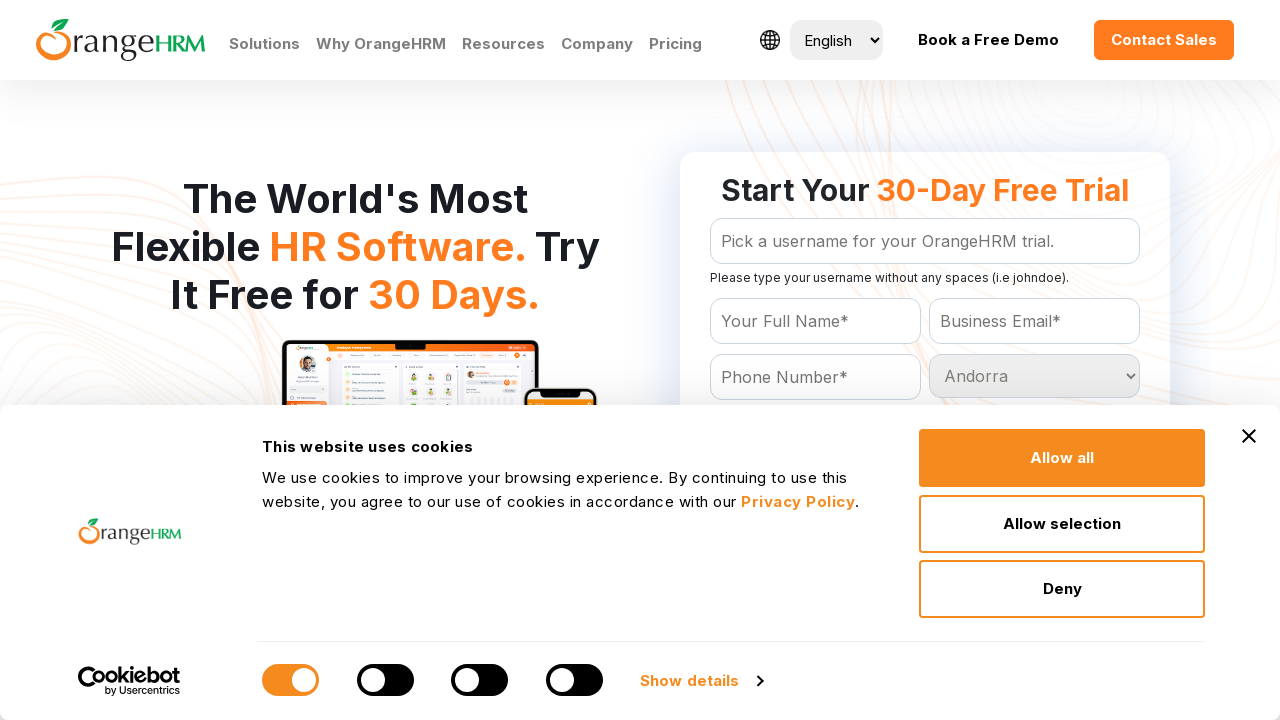